Tests clicking a confirm button that triggers a JavaScript confirm dialog and dismissing it

Starting URL: https://demoqa.com/alerts

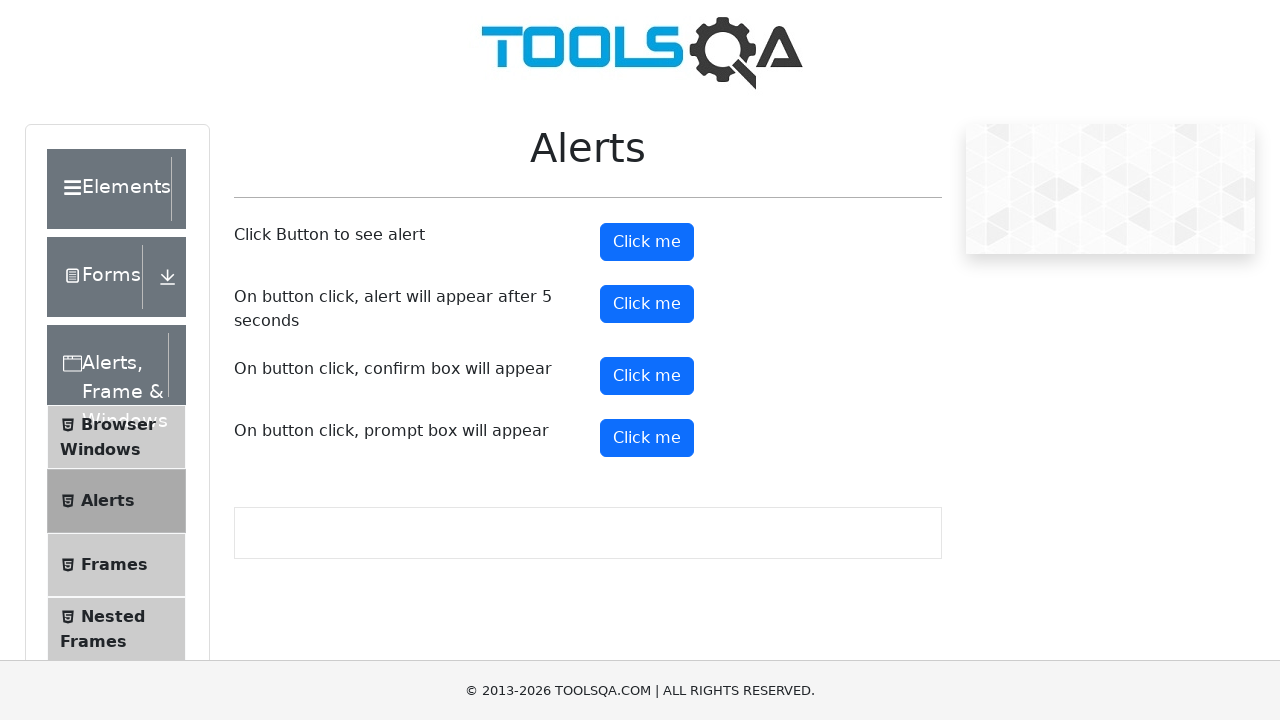

Set up dialog handler to dismiss confirm dialogs
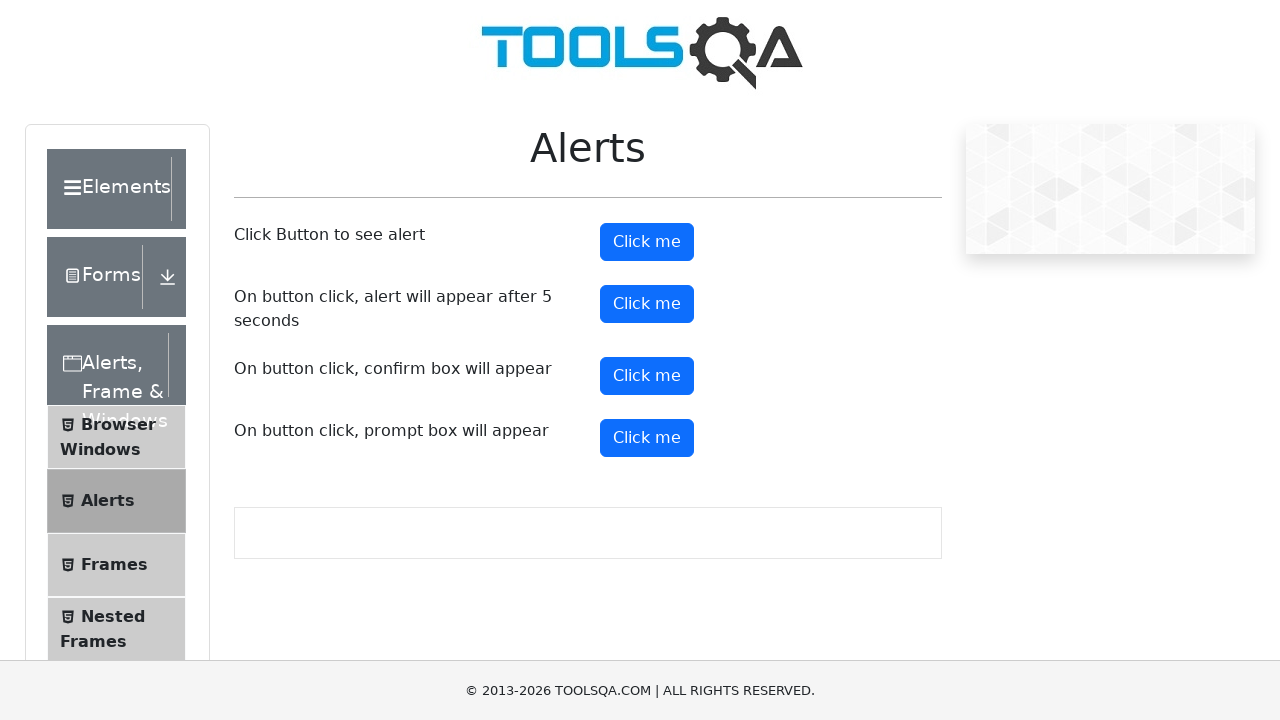

Clicked confirm button to trigger JavaScript confirm dialog at (647, 376) on #confirmButton
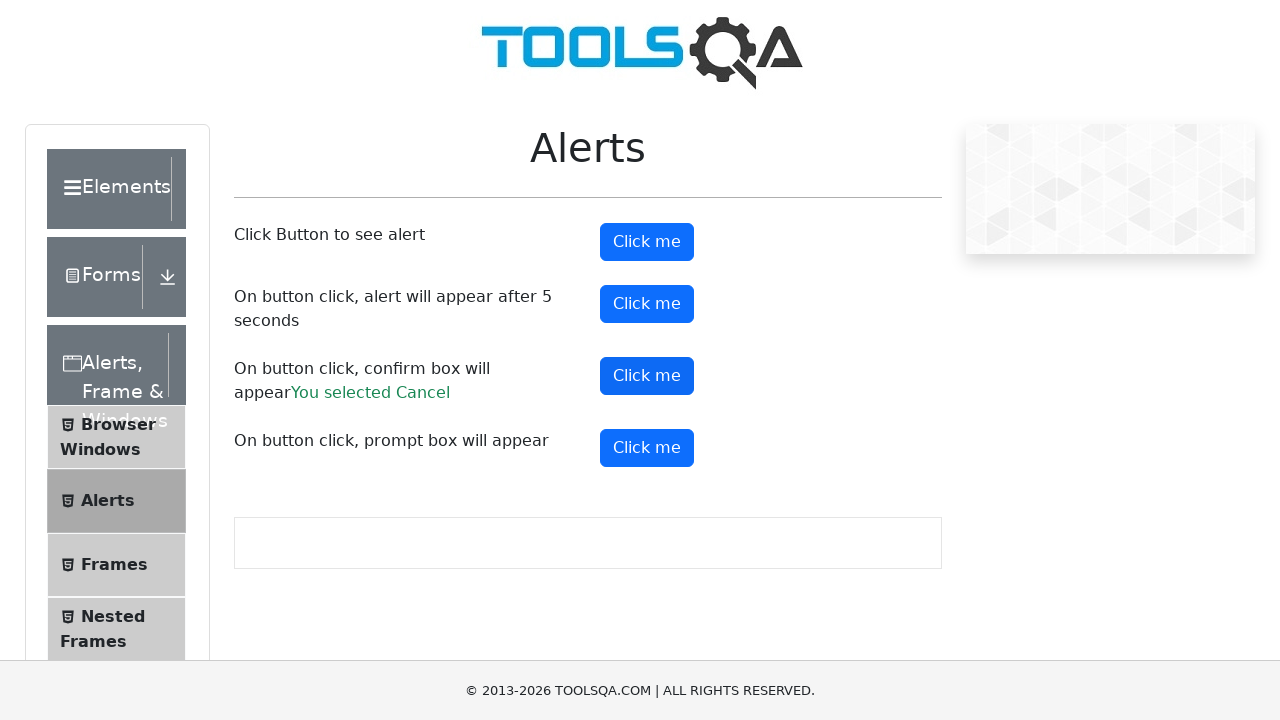

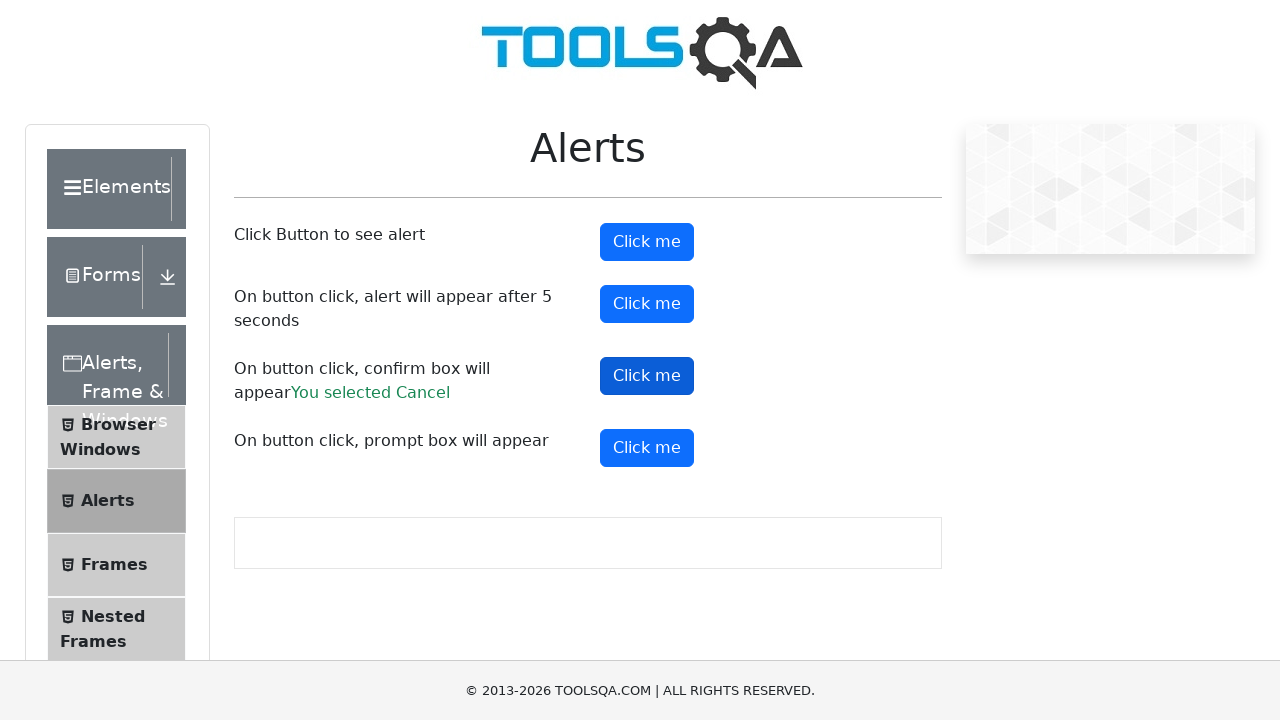